Tests dynamic loading functionality by clicking a button and waiting for the "Hello World!" text to appear

Starting URL: https://automationfc.github.io/dynamic-loading/

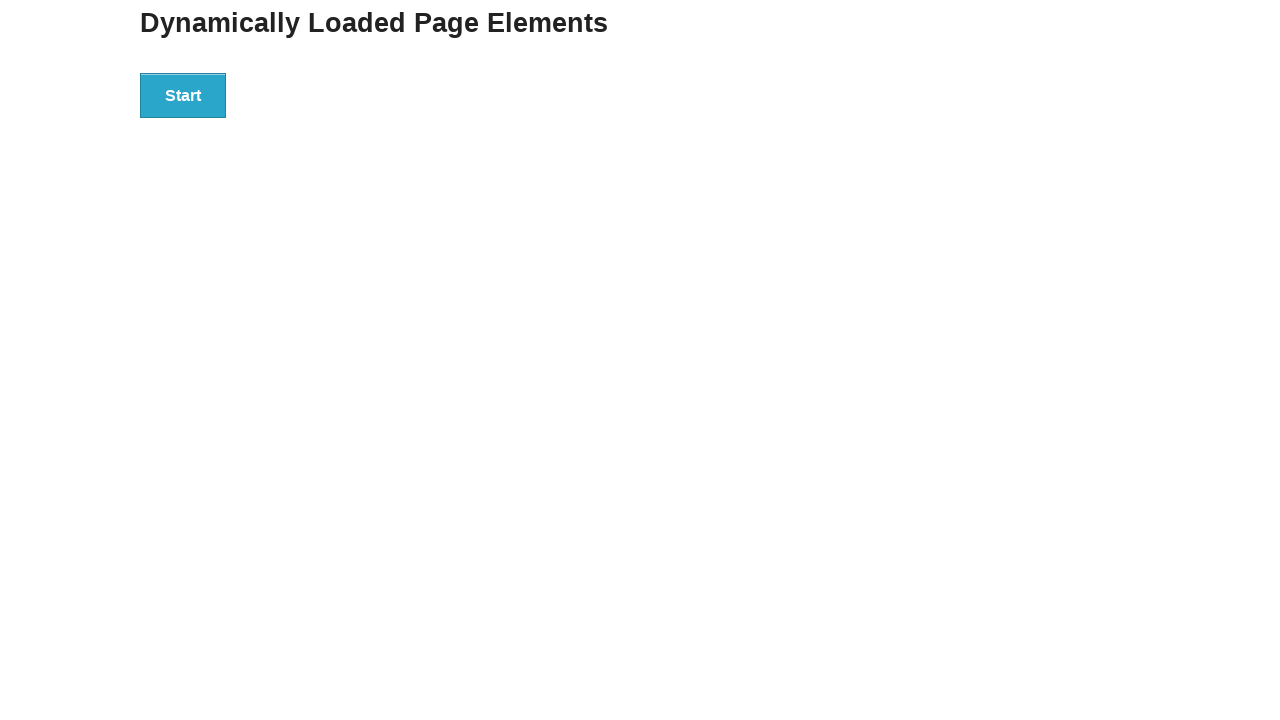

Clicked the start button to trigger dynamic loading at (183, 95) on div.example button
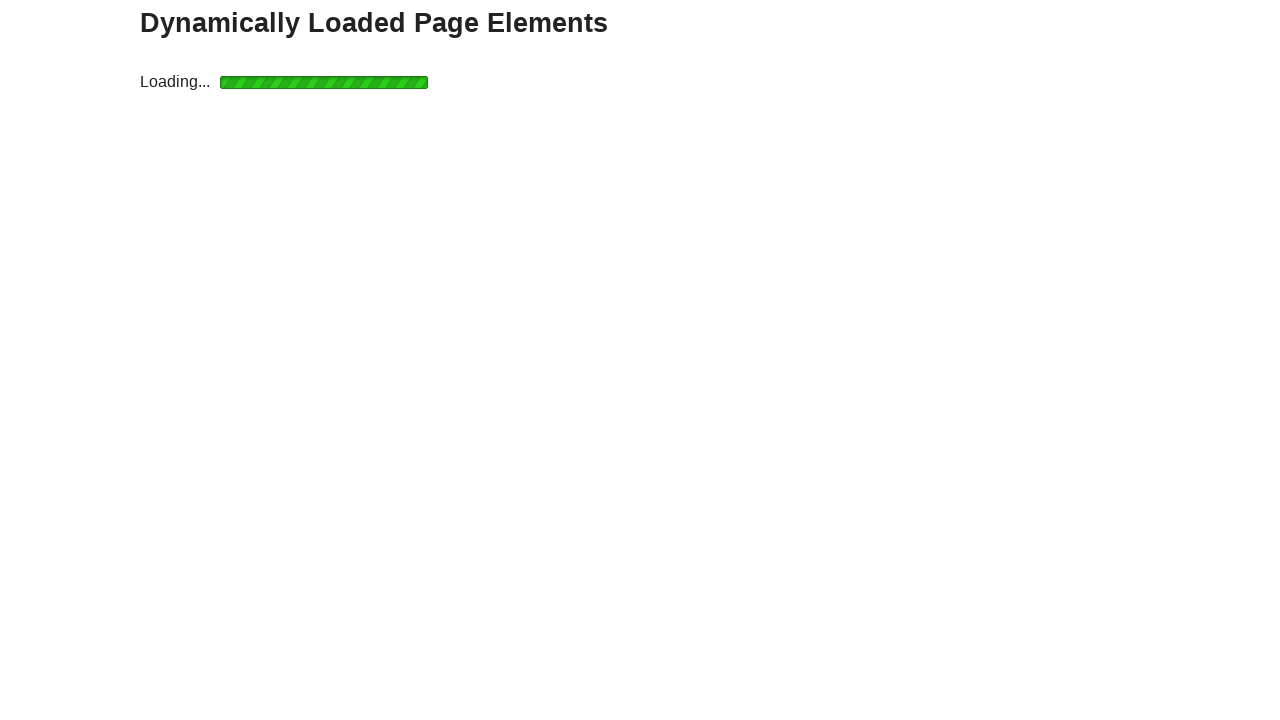

Waited for the finish text to become visible
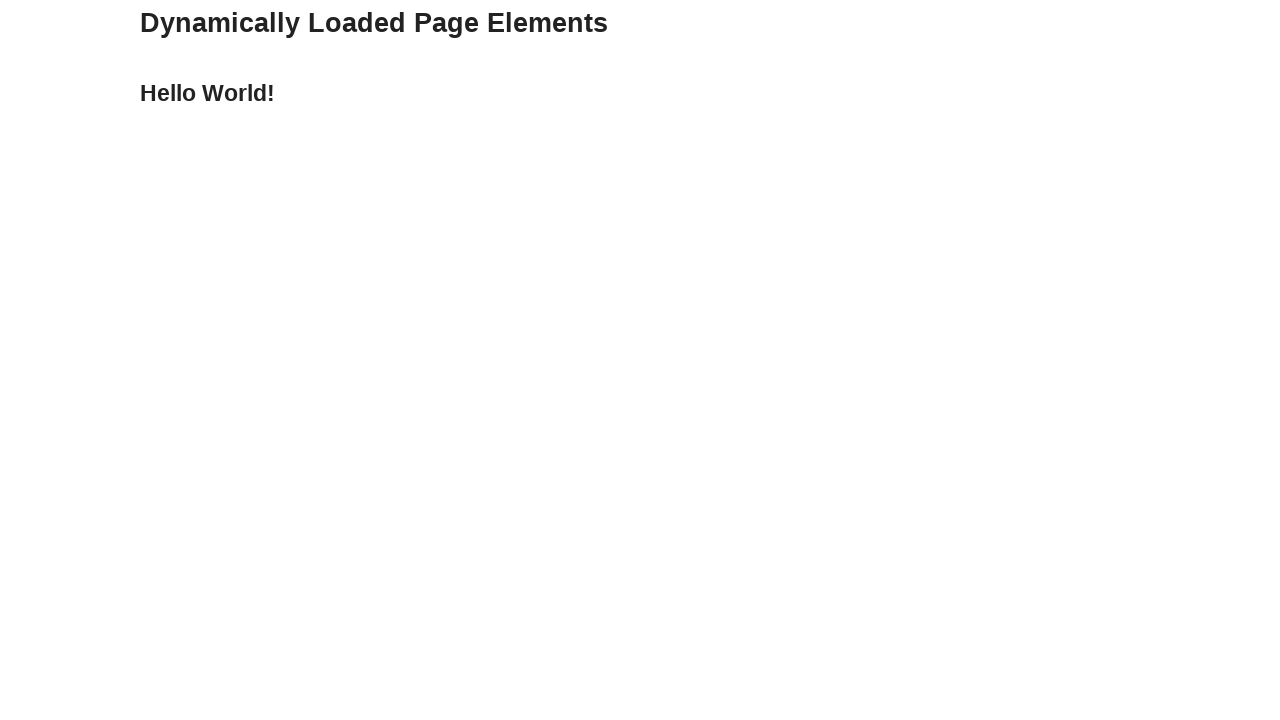

Verified that the text content equals 'Hello World!'
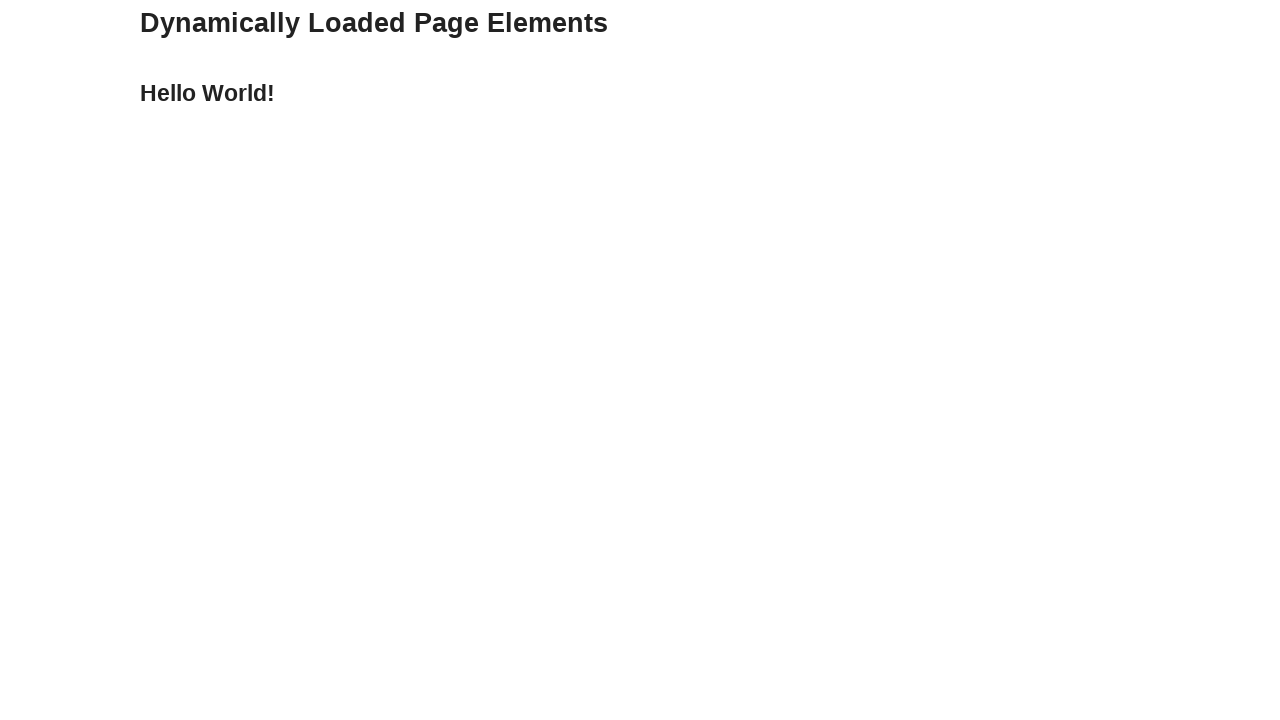

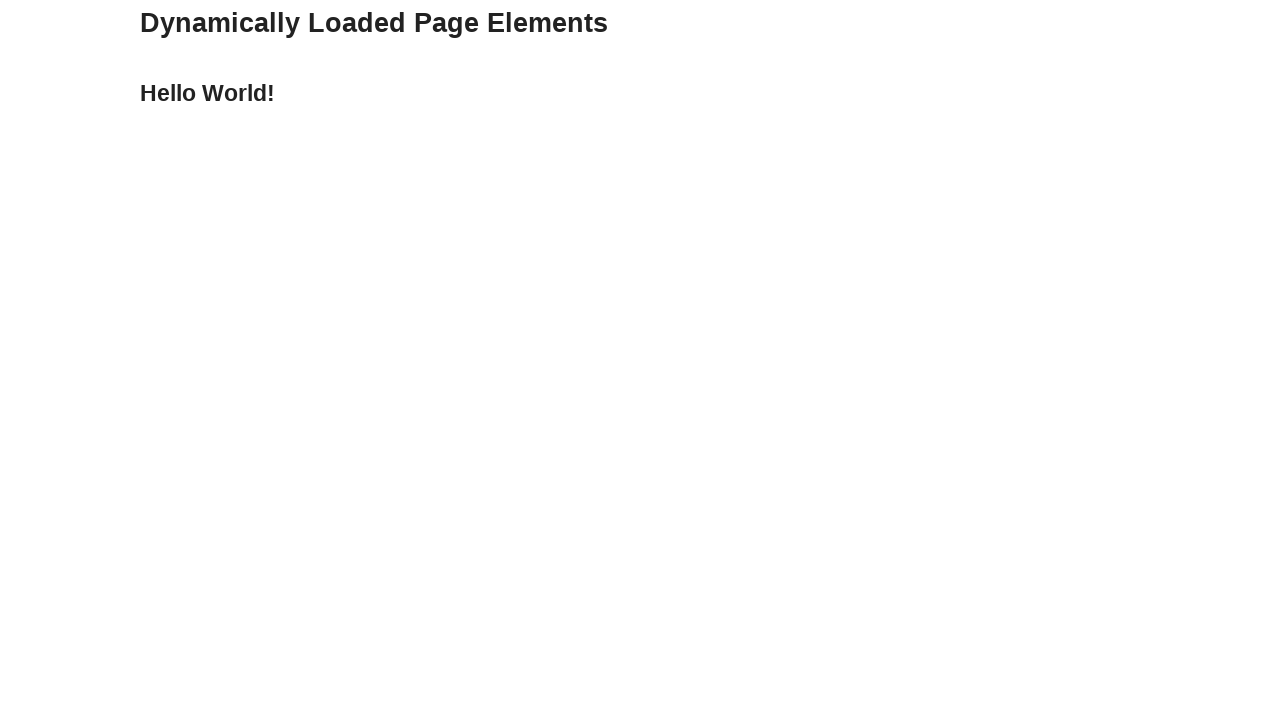